Opens a mock exam website, clicks on the hamburger menu to expand it, and verifies that menu items and social media icons are present on the page.

Starting URL: https://mockexam1cpsat.agiletestingalliance.org/

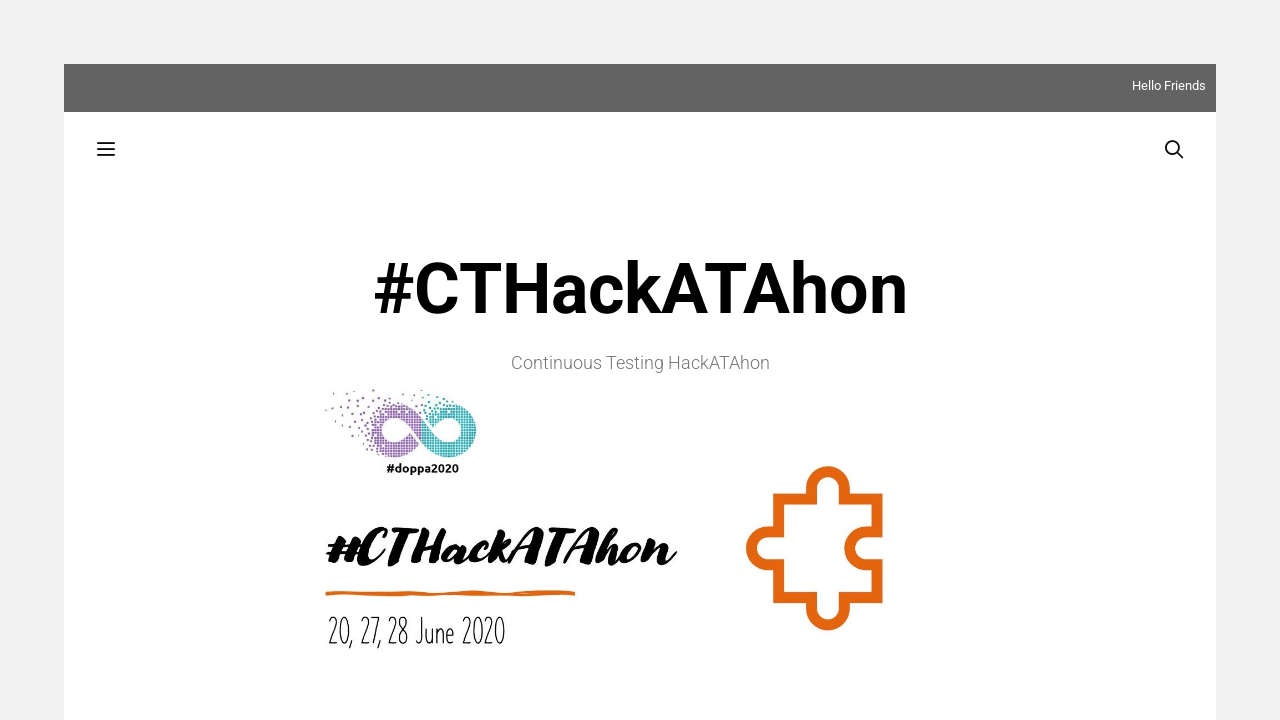

Clicked hamburger menu to expand it at (106, 150) on li.slideout-toggle.menu-item-align-right a
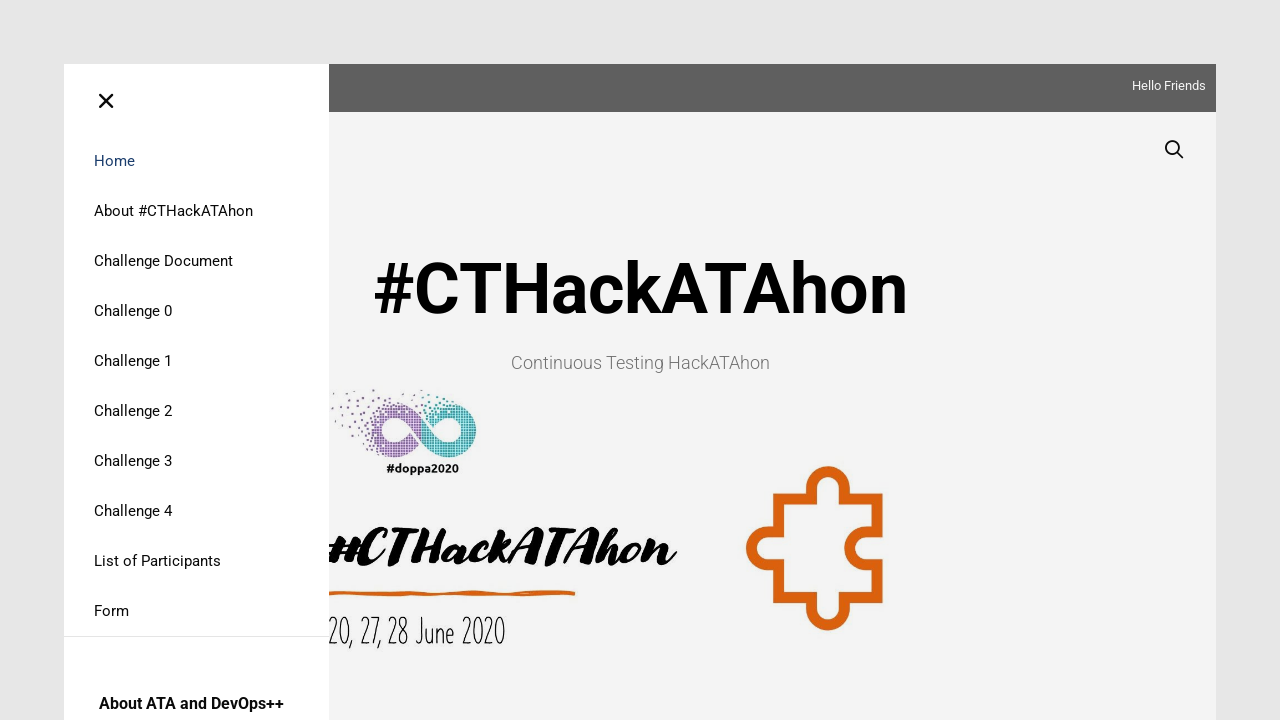

Menu expanded and menu items are visible
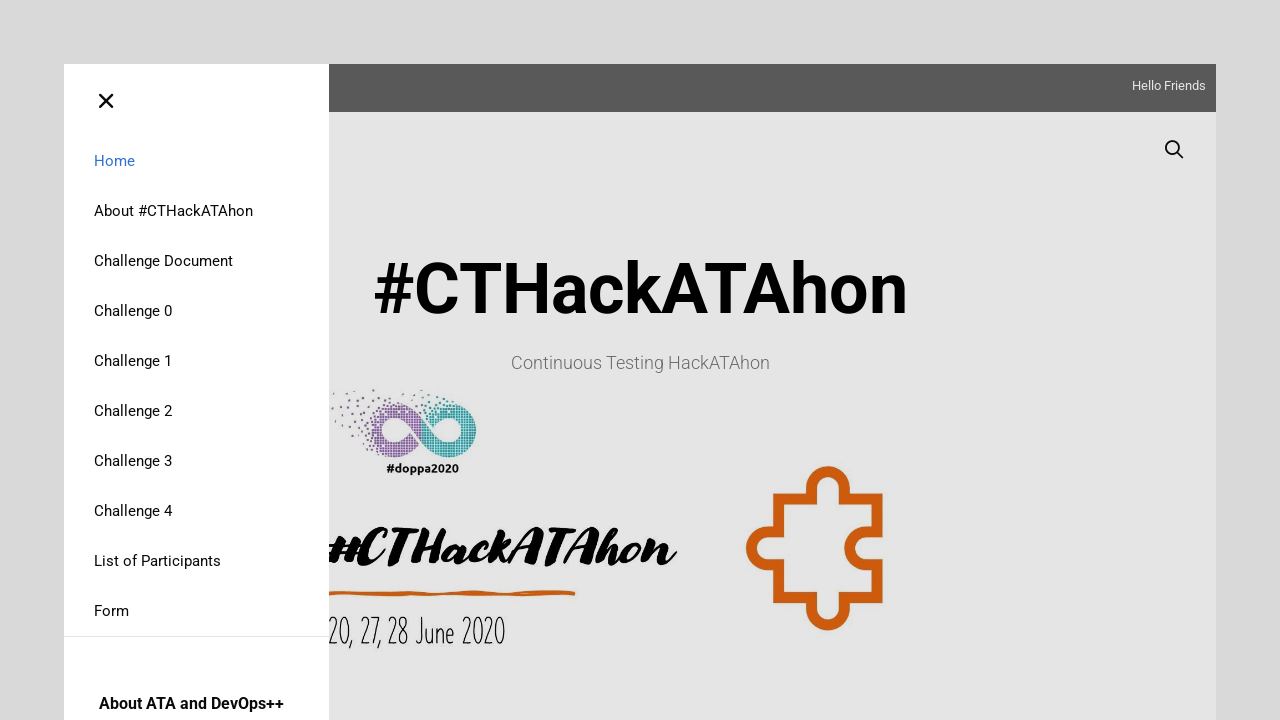

Verified first social media icon is present
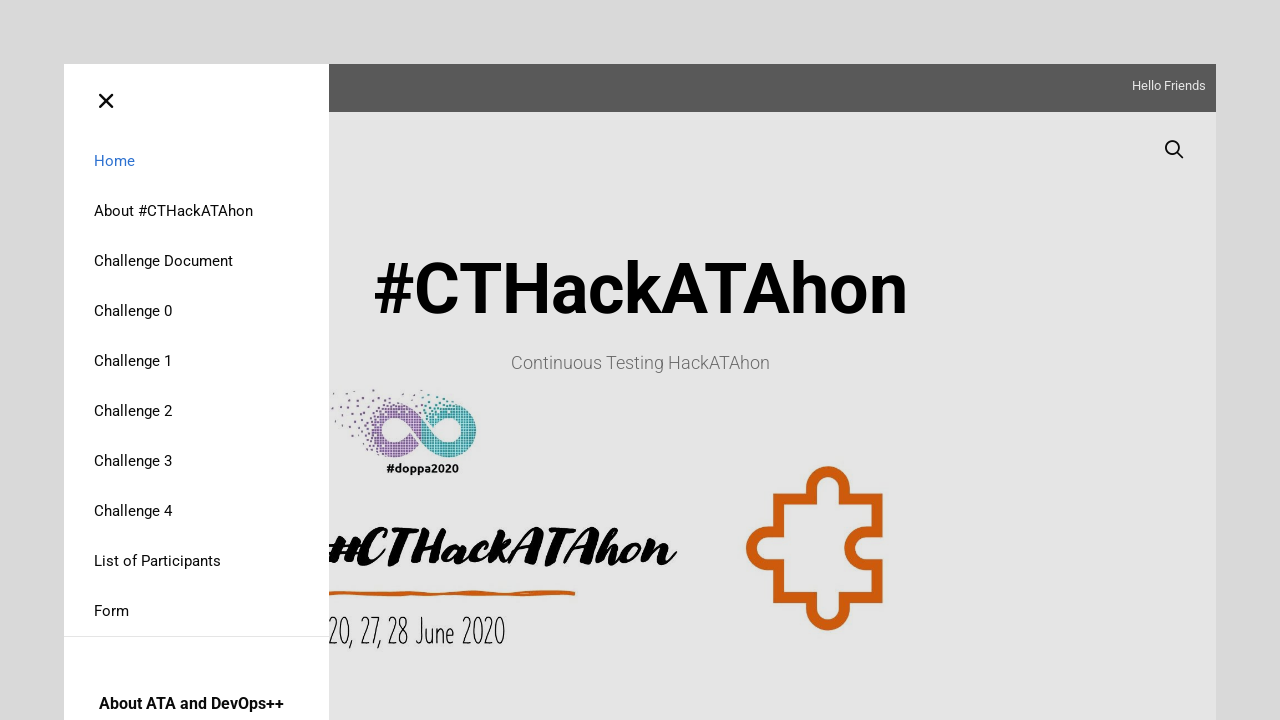

Verified second social media icon is present
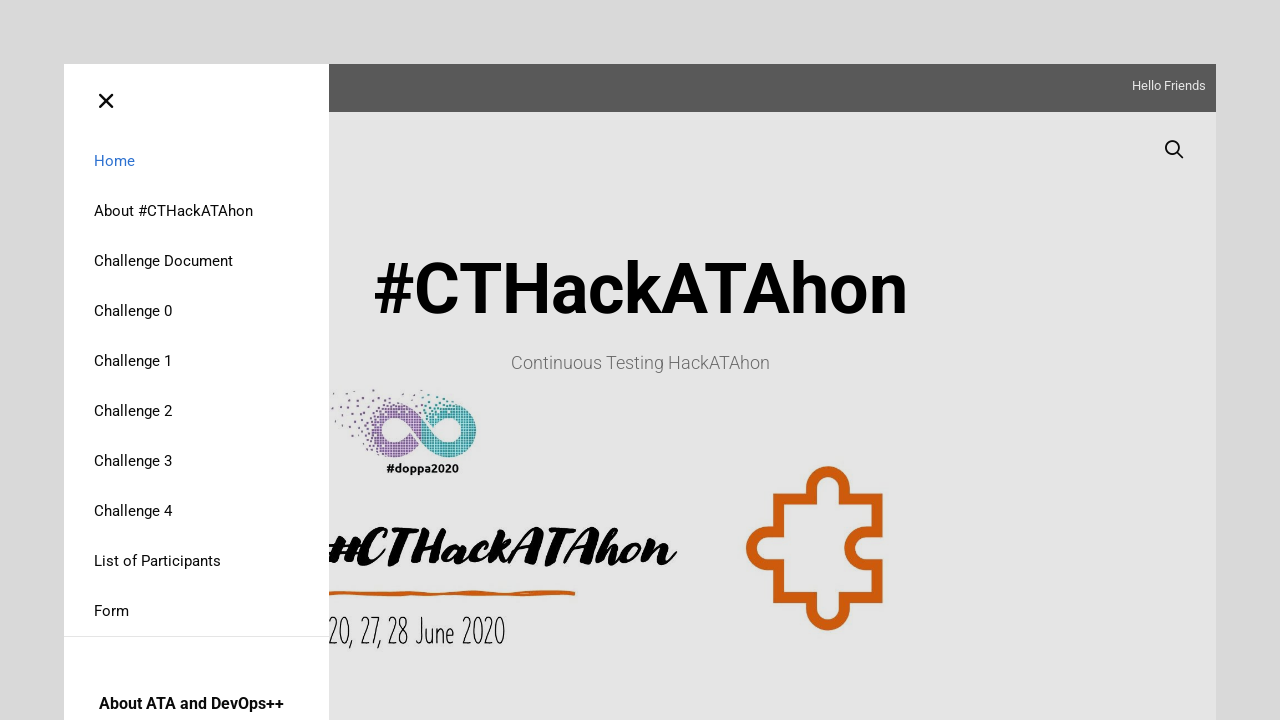

Verified third social media icon is present
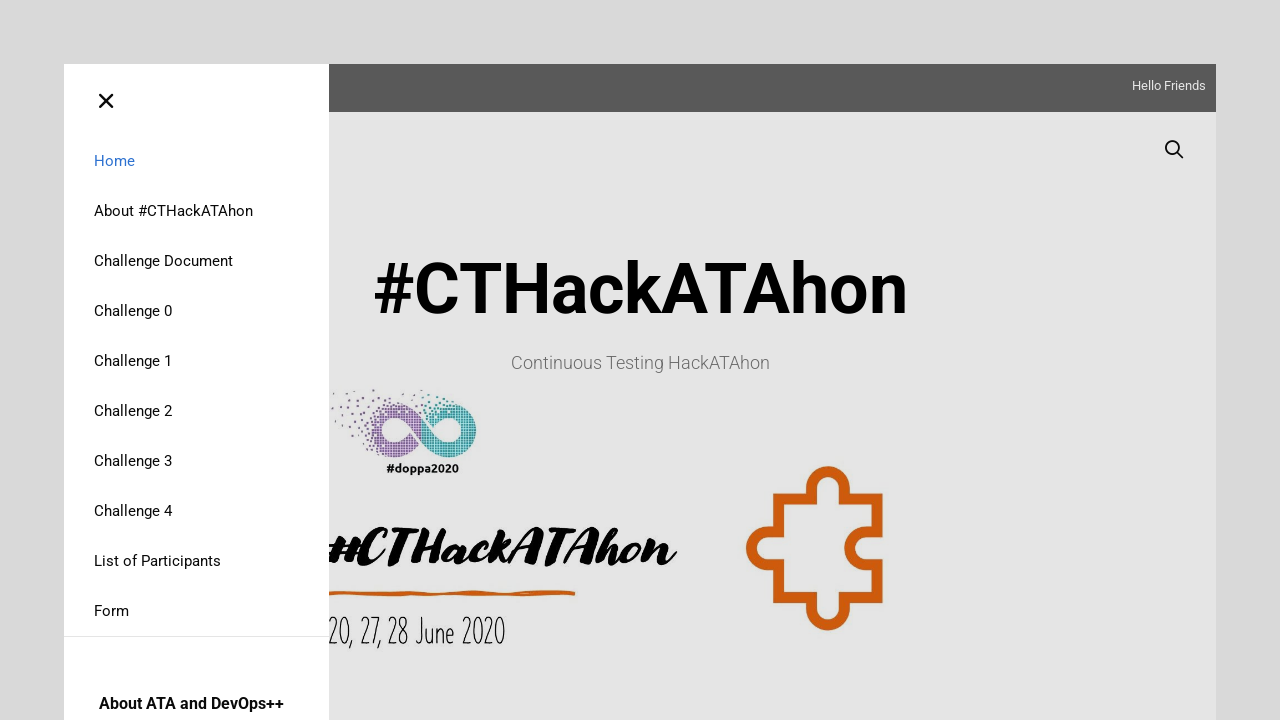

Verified fourth social media icon is present
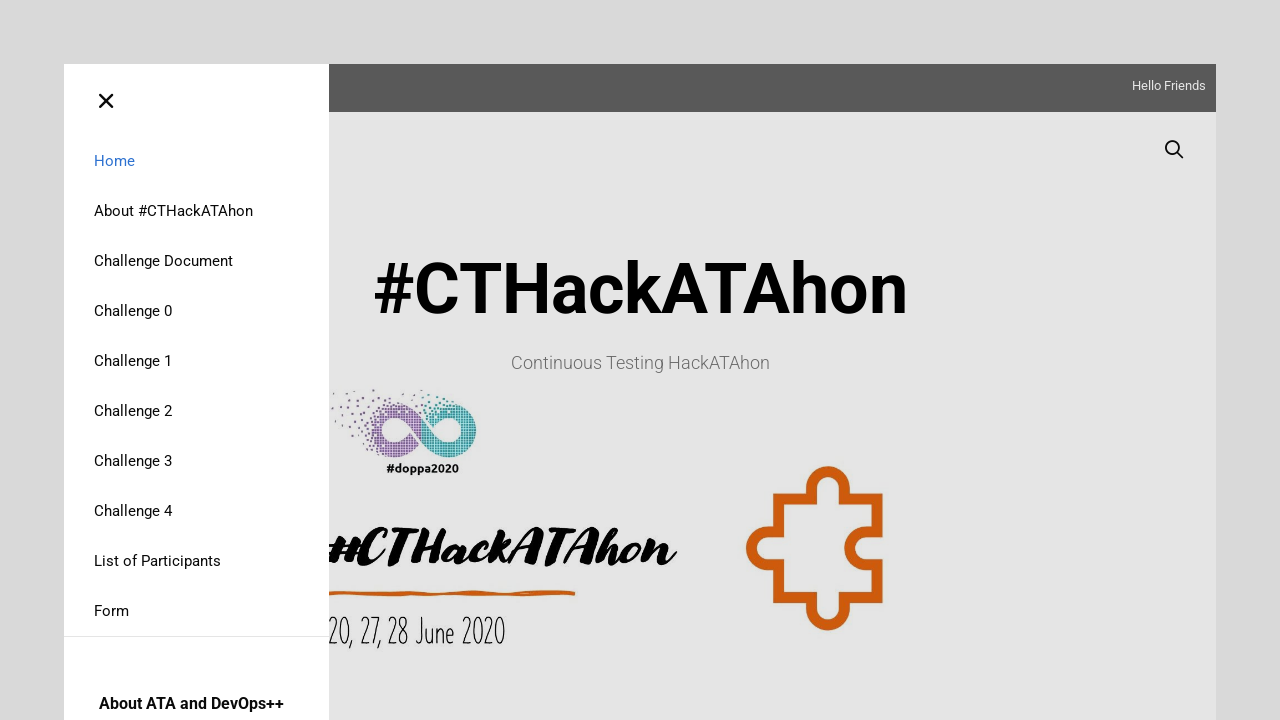

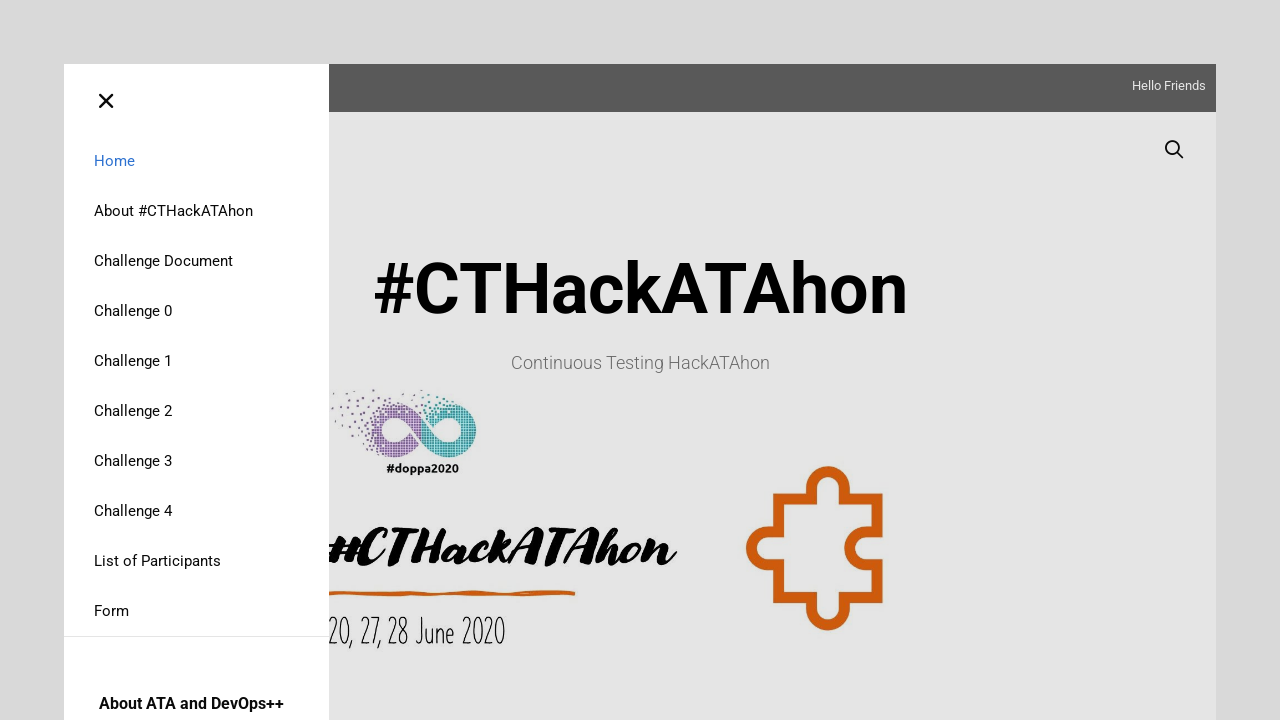